Adds iPhone 6 32GB to the shopping cart by clicking the add to cart button and accepting the confirmation alert

Starting URL: https://www.demoblaze.com/prod.html?idp_=5

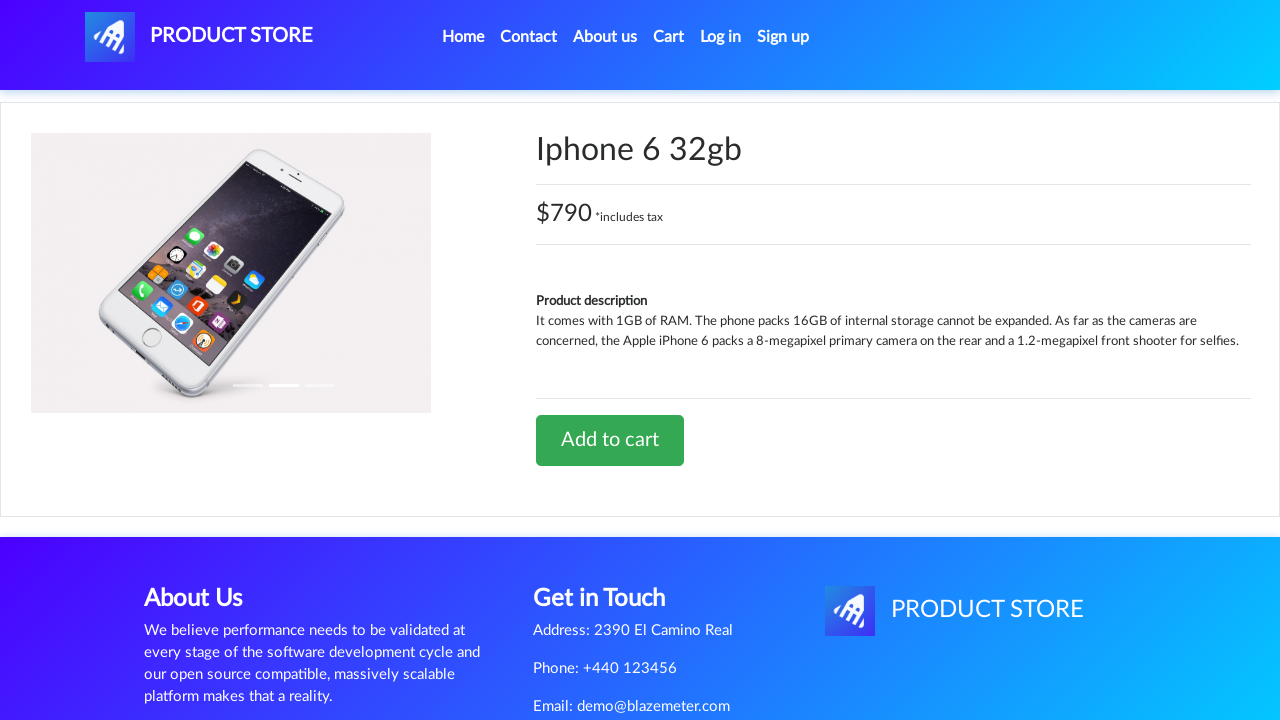

Add to Cart button became visible
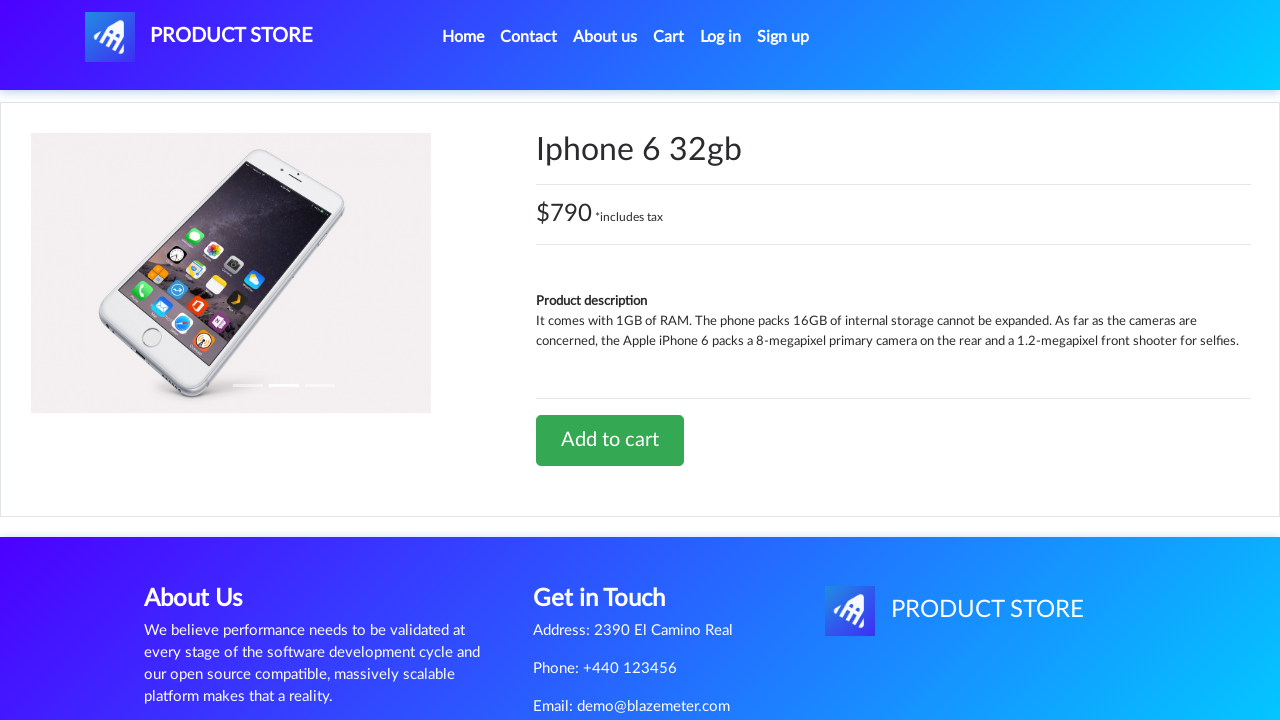

Clicked Add to Cart button for iPhone 6 32GB at (610, 440) on .btn-success
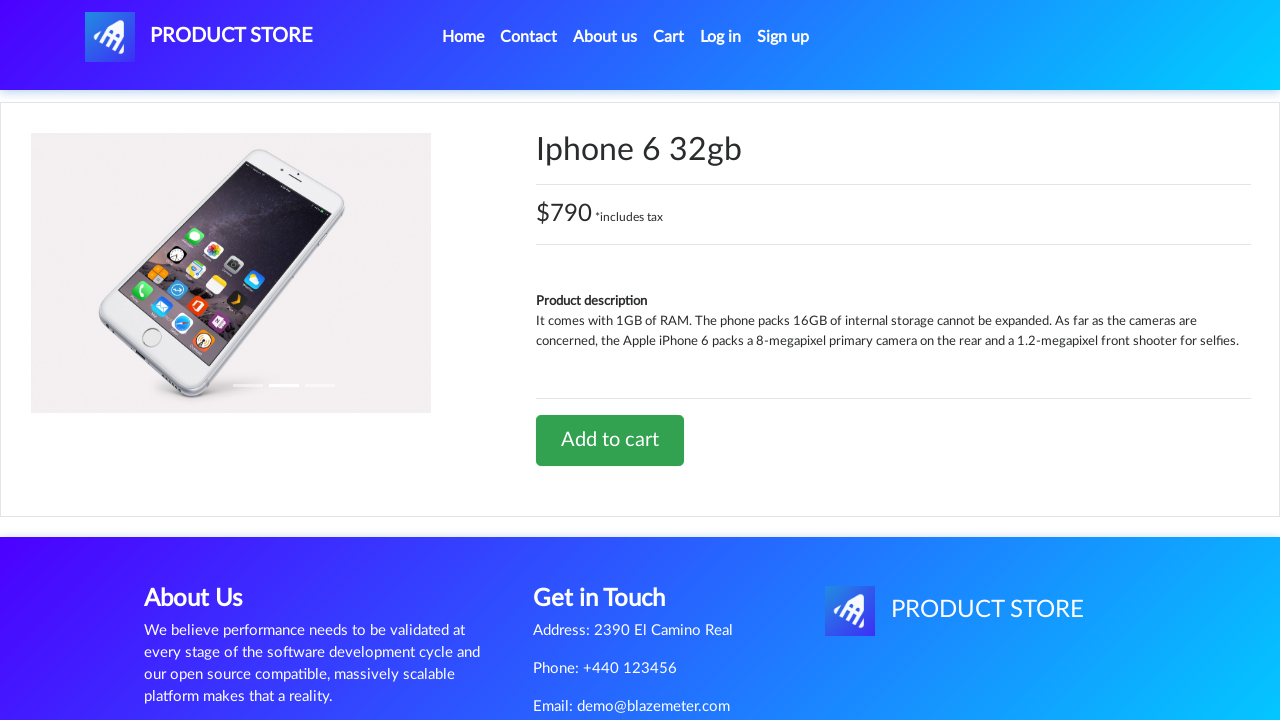

Accepted confirmation alert
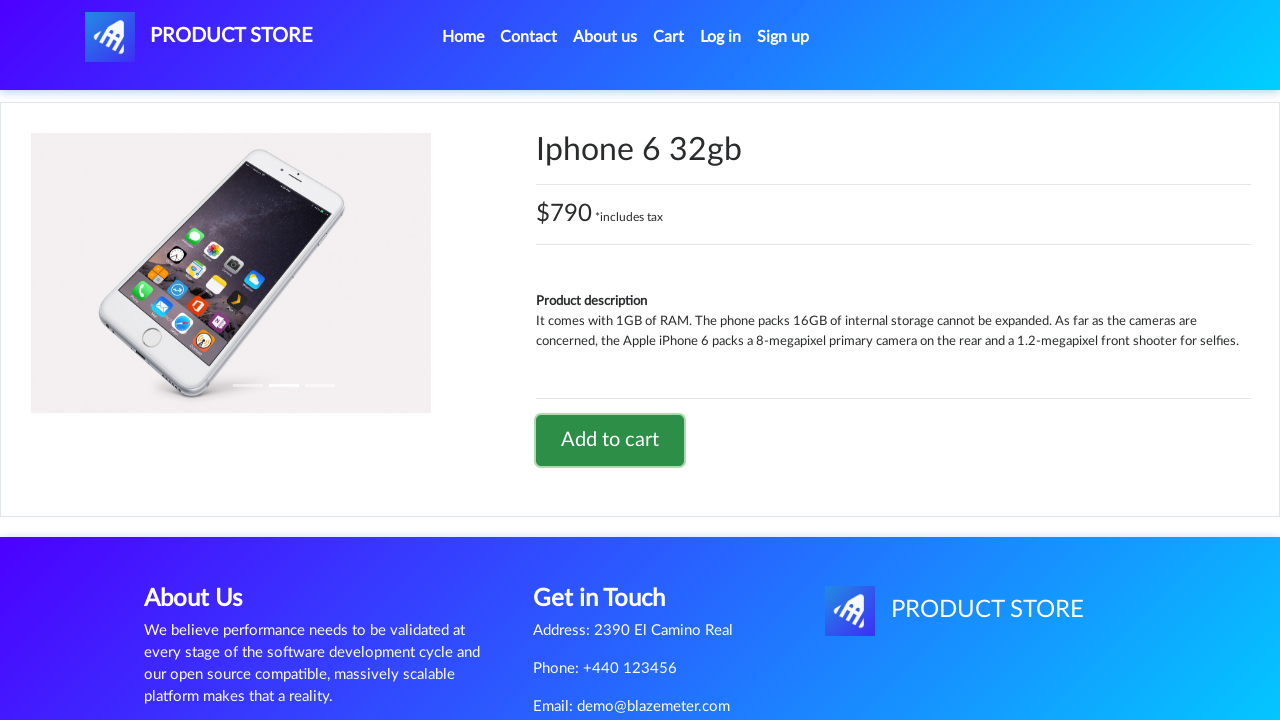

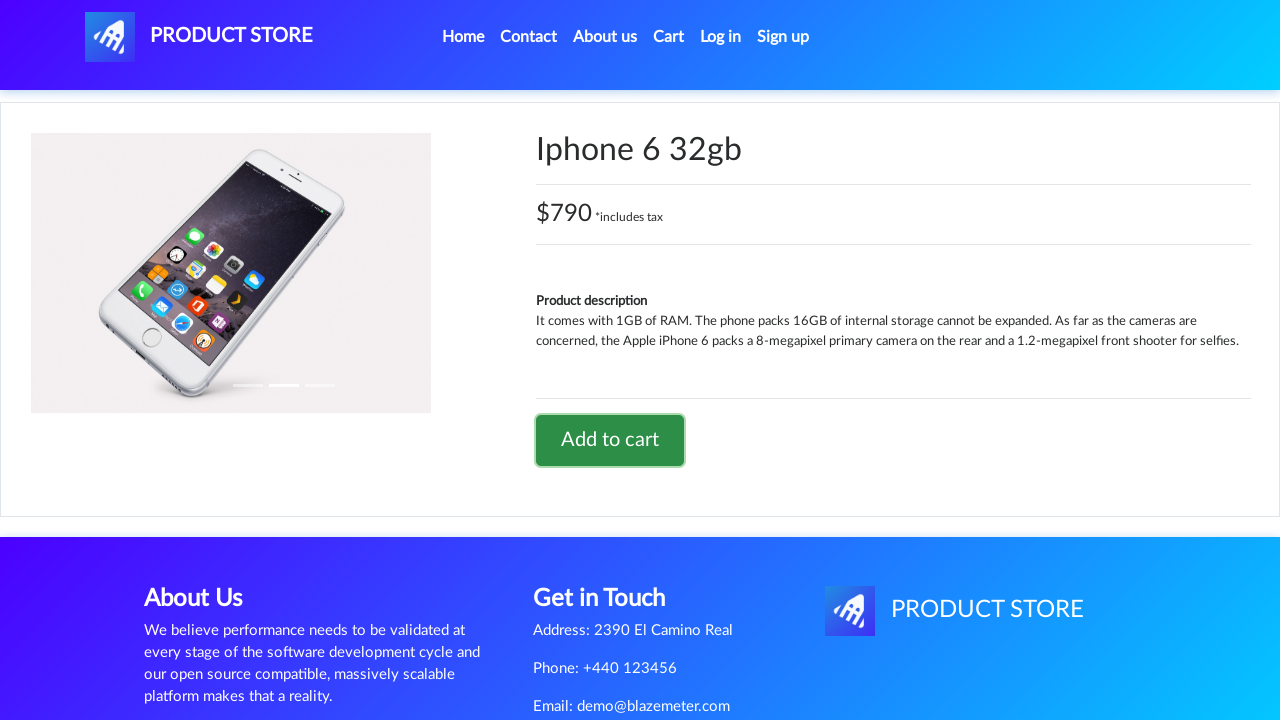